Tests extended search with checkbox selection and verifies that clicking 'show selected' displays only the selected ads

Starting URL: https://ss.com

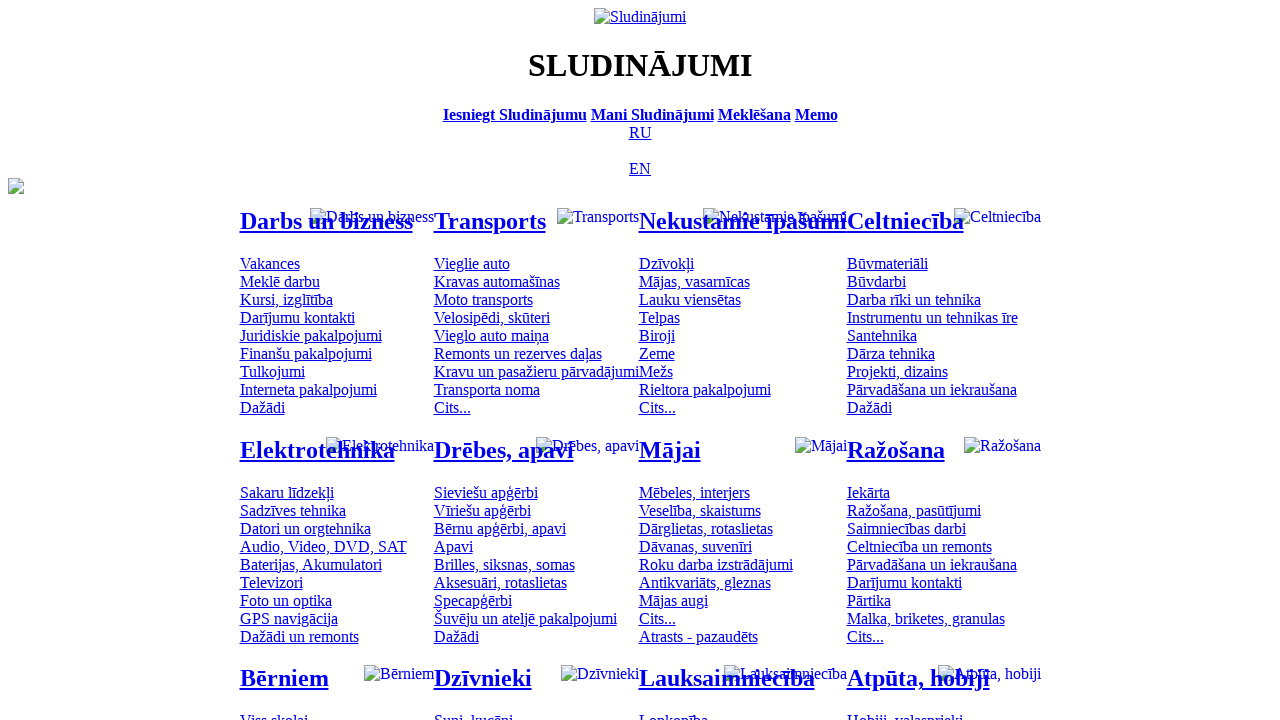

Clicked Russian language option at (640, 132) on [title='По-русски']
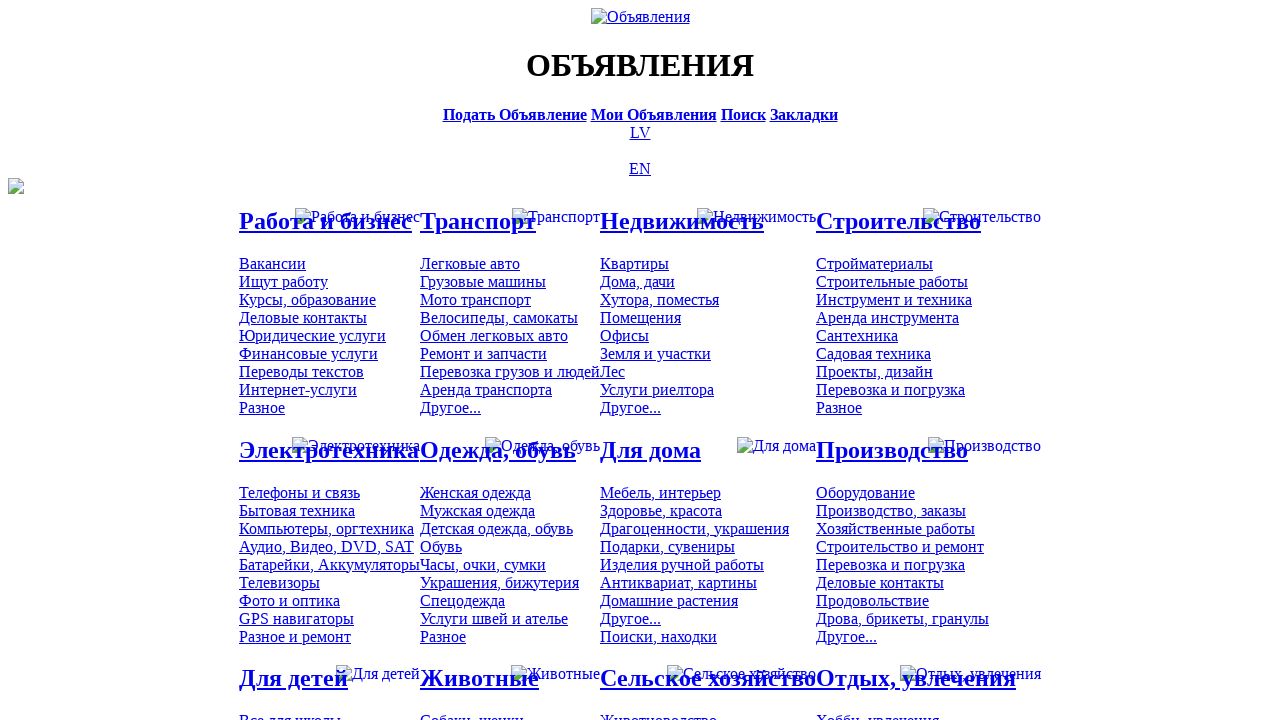

Clicked search bar at (743, 114) on [title='Искать объявления']
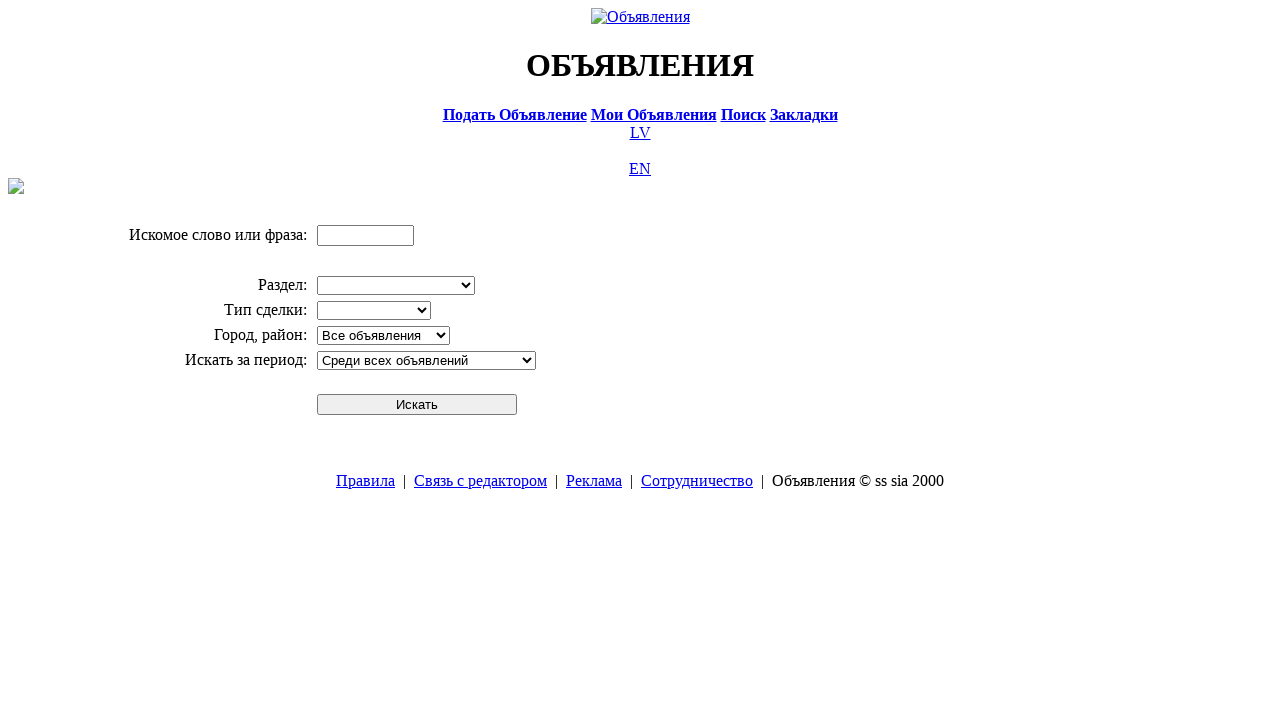

Entered search term 'Компьютер' on input[name='txt']
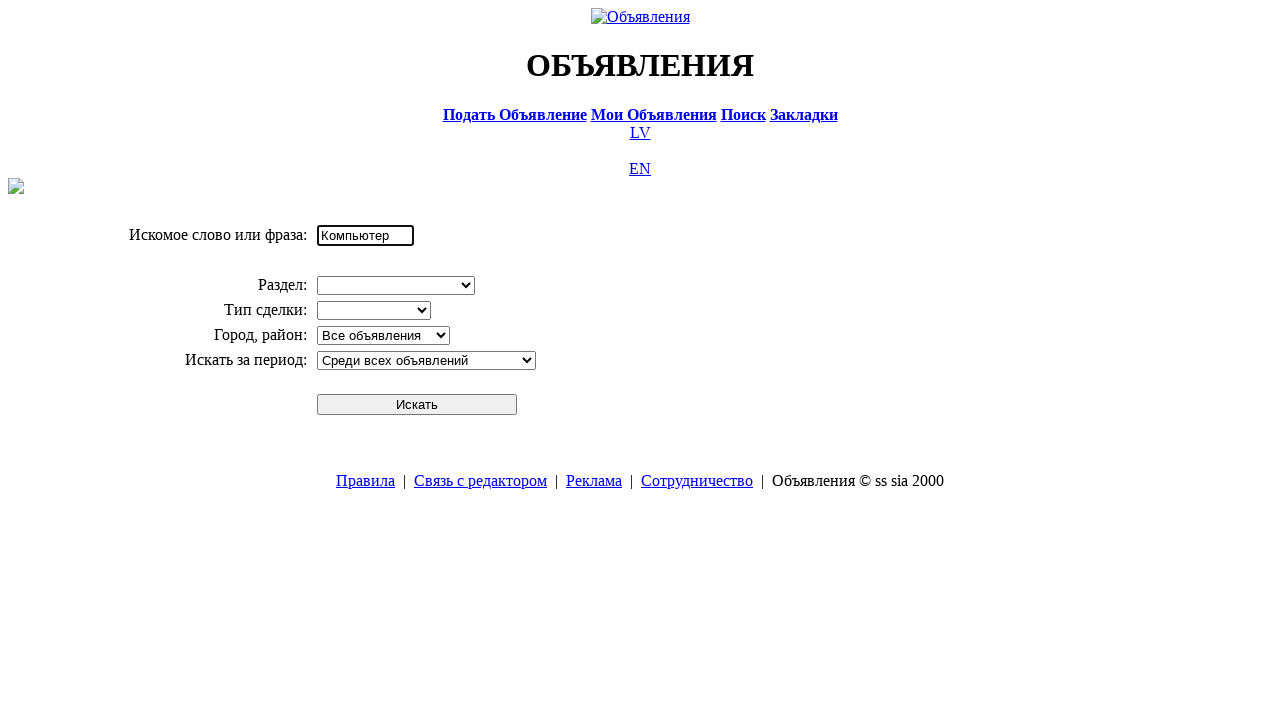

Selected 'Электротехника' division from dropdown on select[name='cid_0']
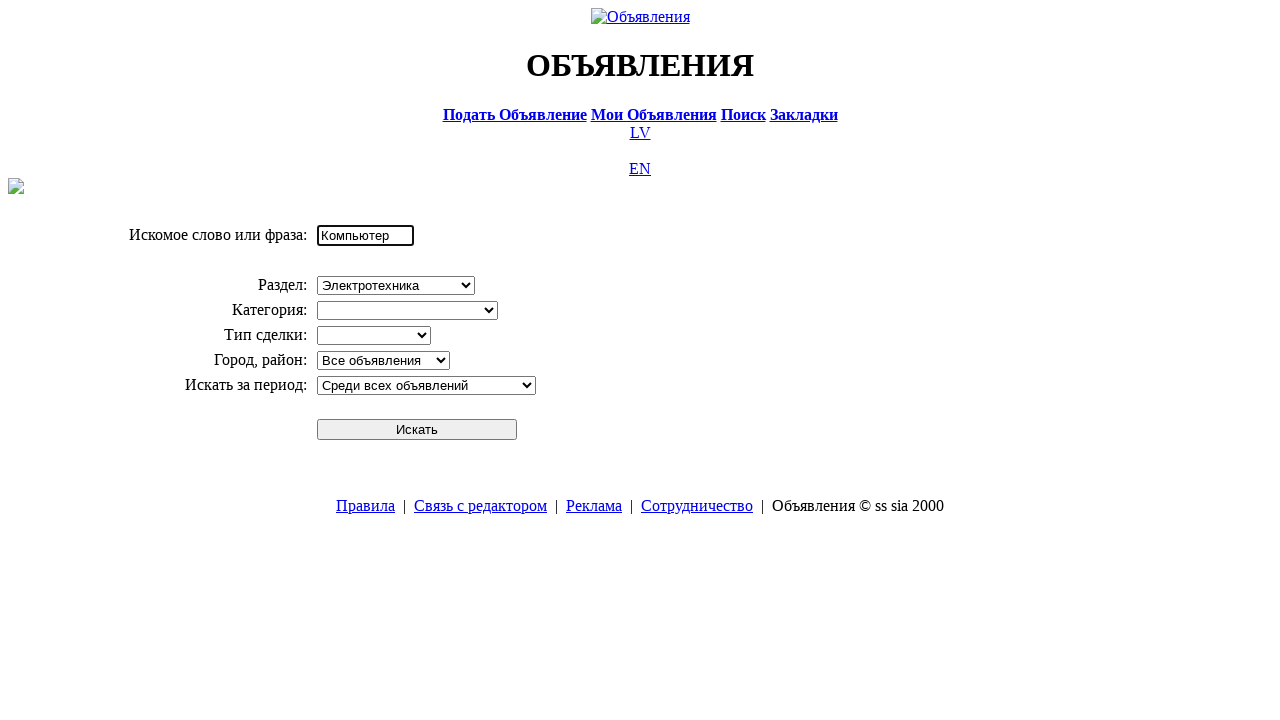

Selected 'Компьютеры, оргтехника' category from dropdown on select[name='cid_1']
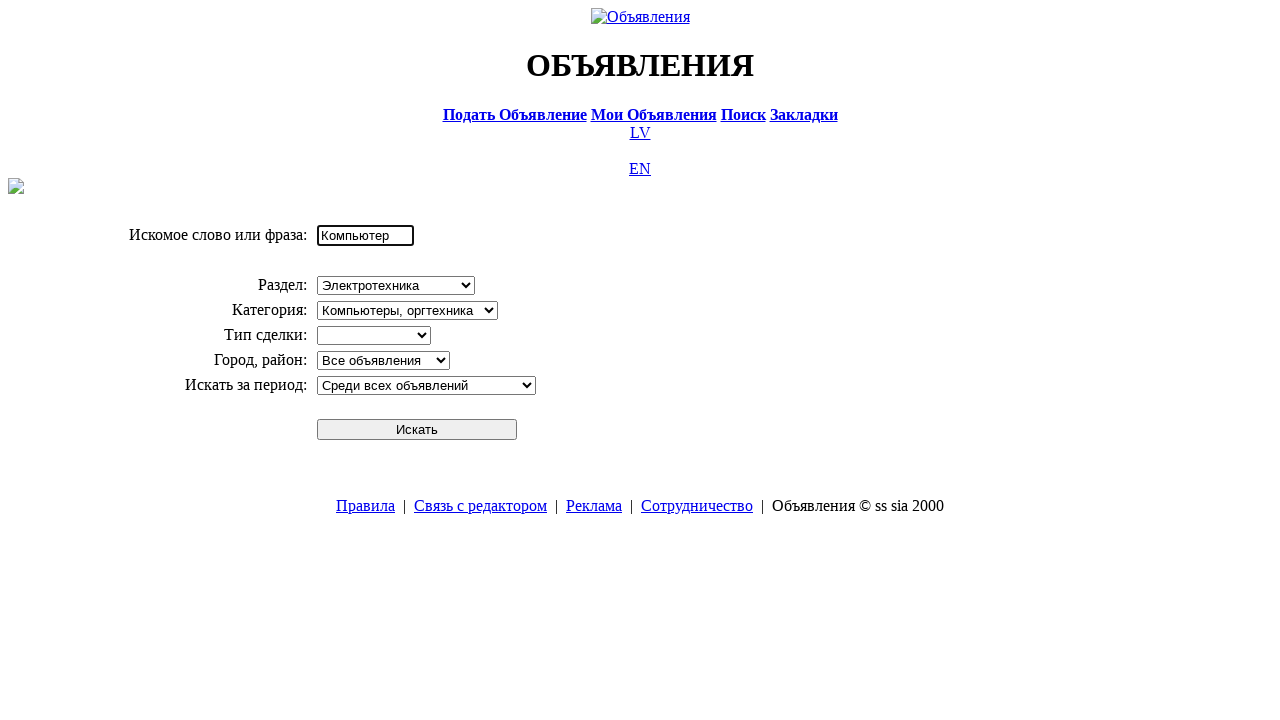

Clicked search button at (417, 429) on #sbtn
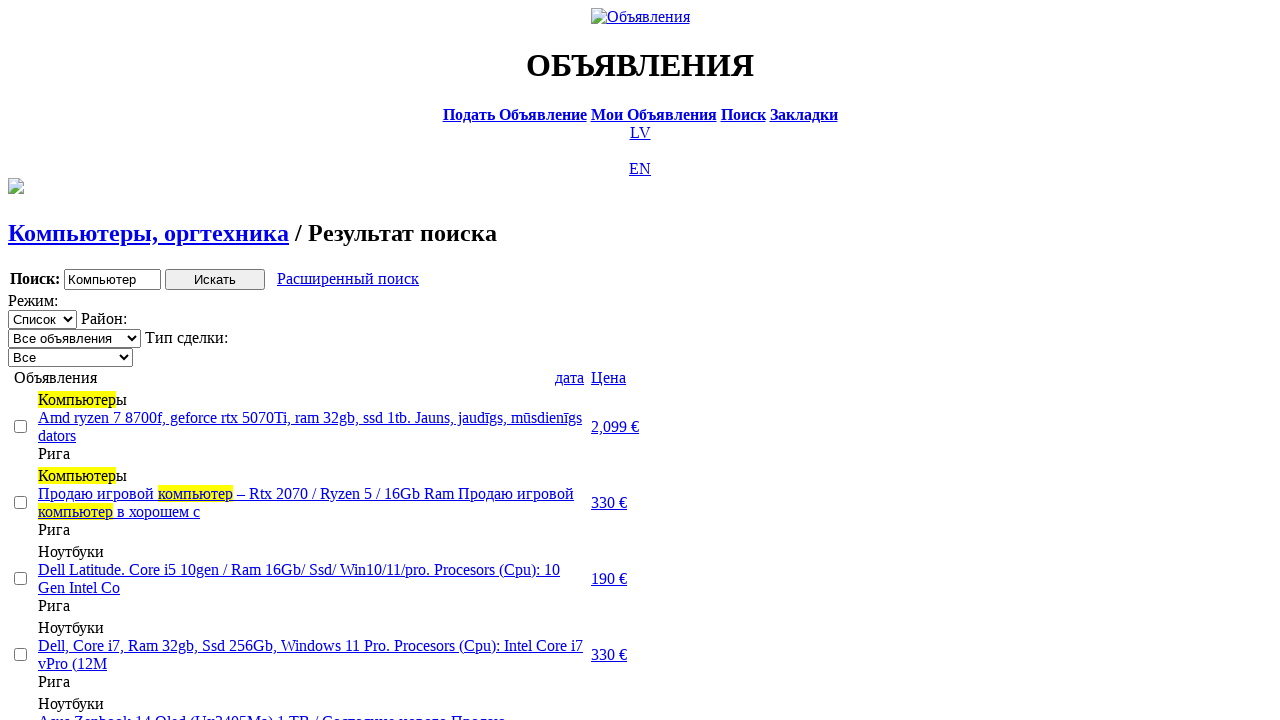

Clicked extended search link at (348, 279) on a.a9a
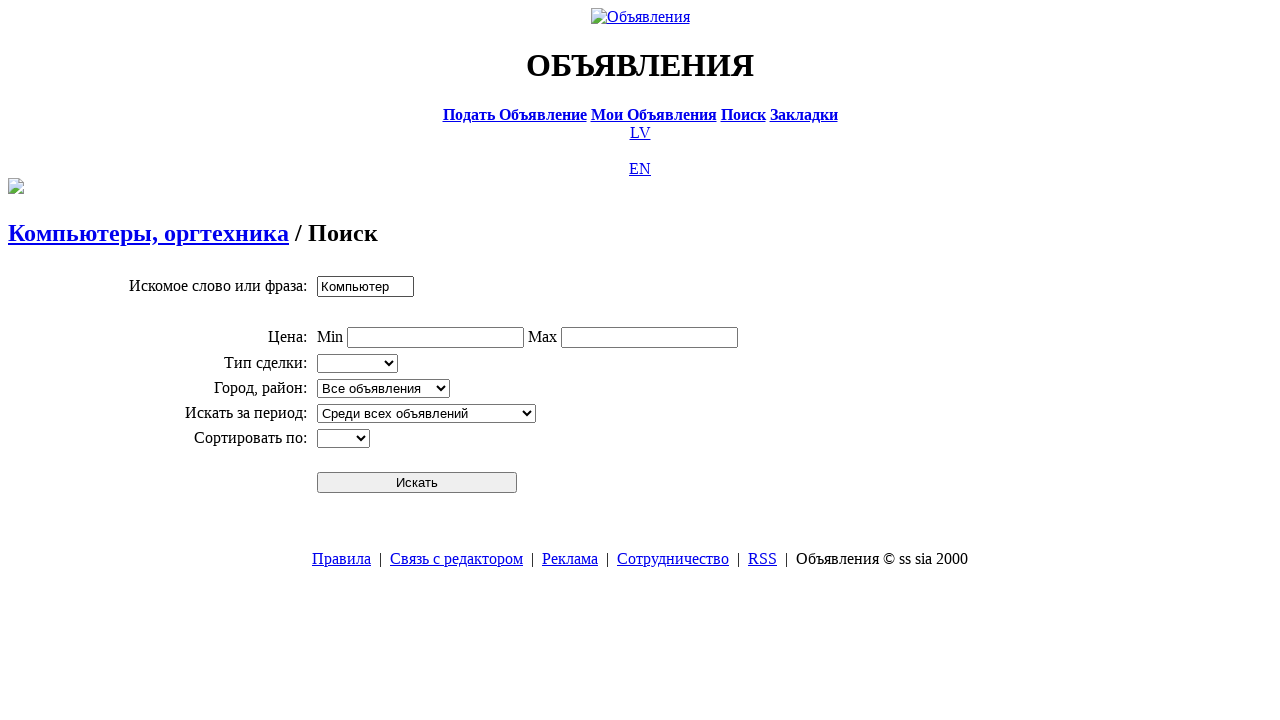

Entered minimum price '0' on input[name='topt[8][min]']
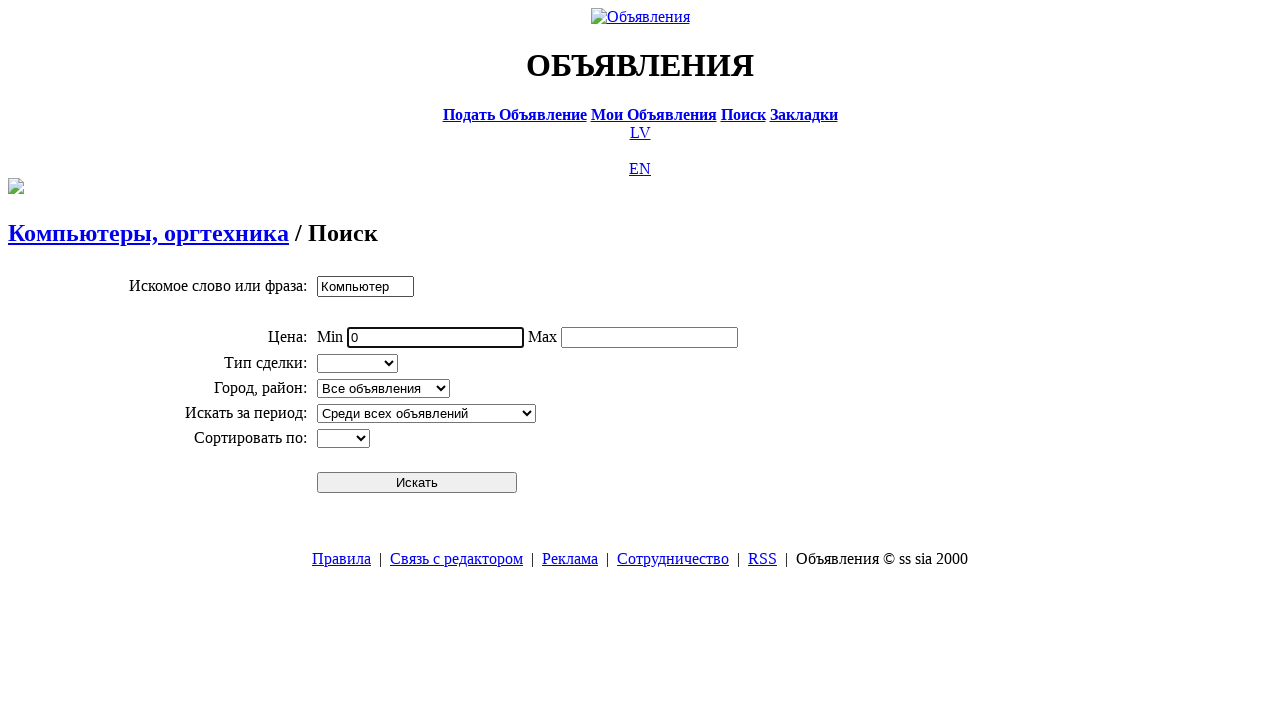

Entered maximum price '300' on input[name='topt[8][max]']
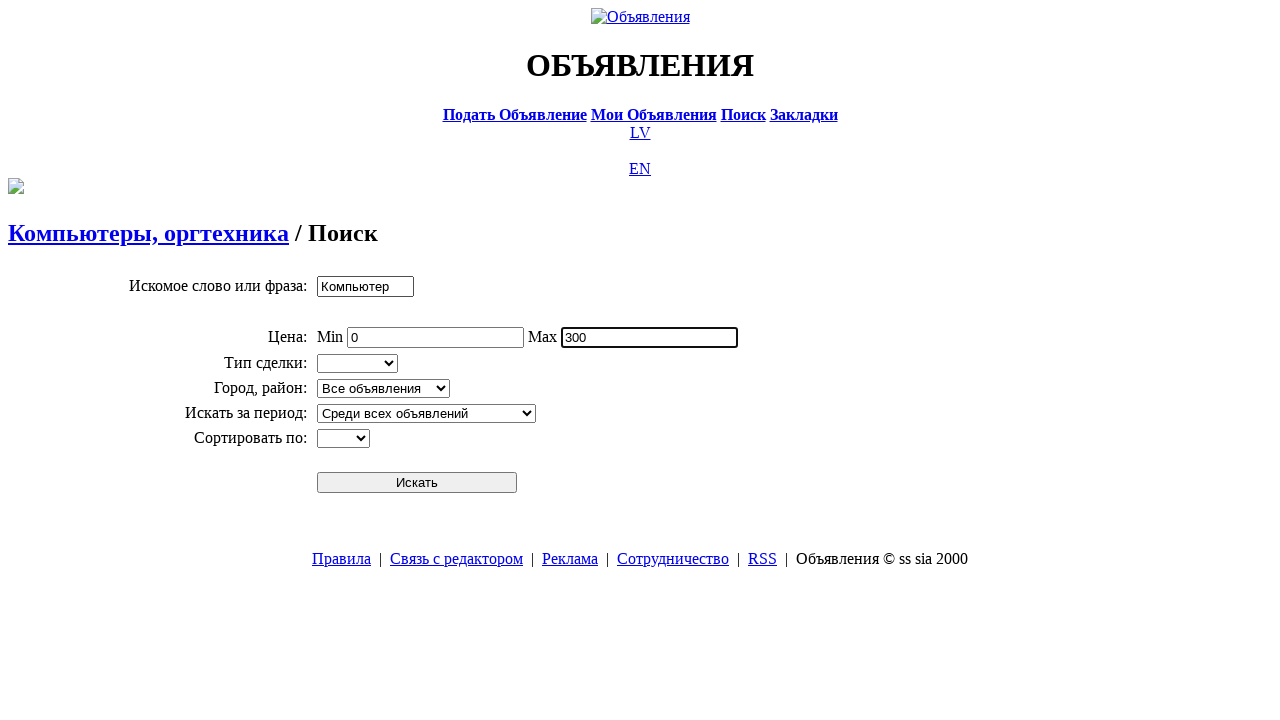

Clicked extended search button at (417, 482) on #sbtn
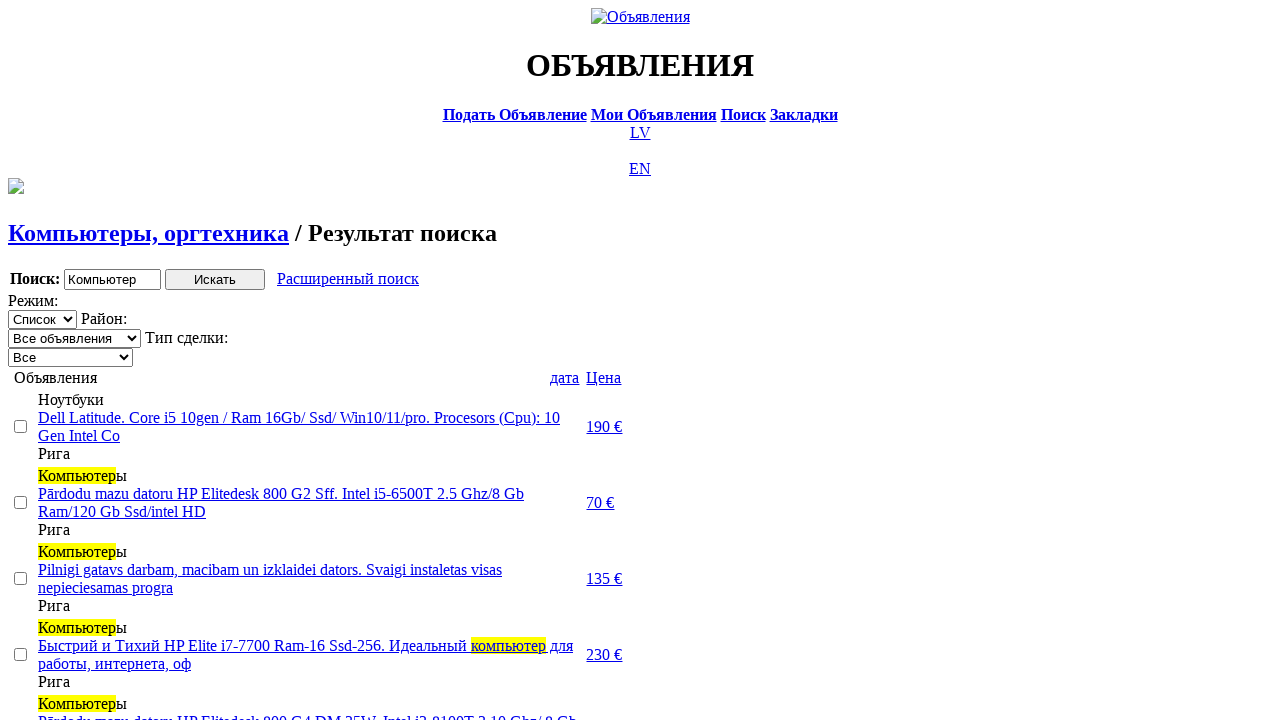

Clicked price header to sort ads at (604, 377) on text=Цена
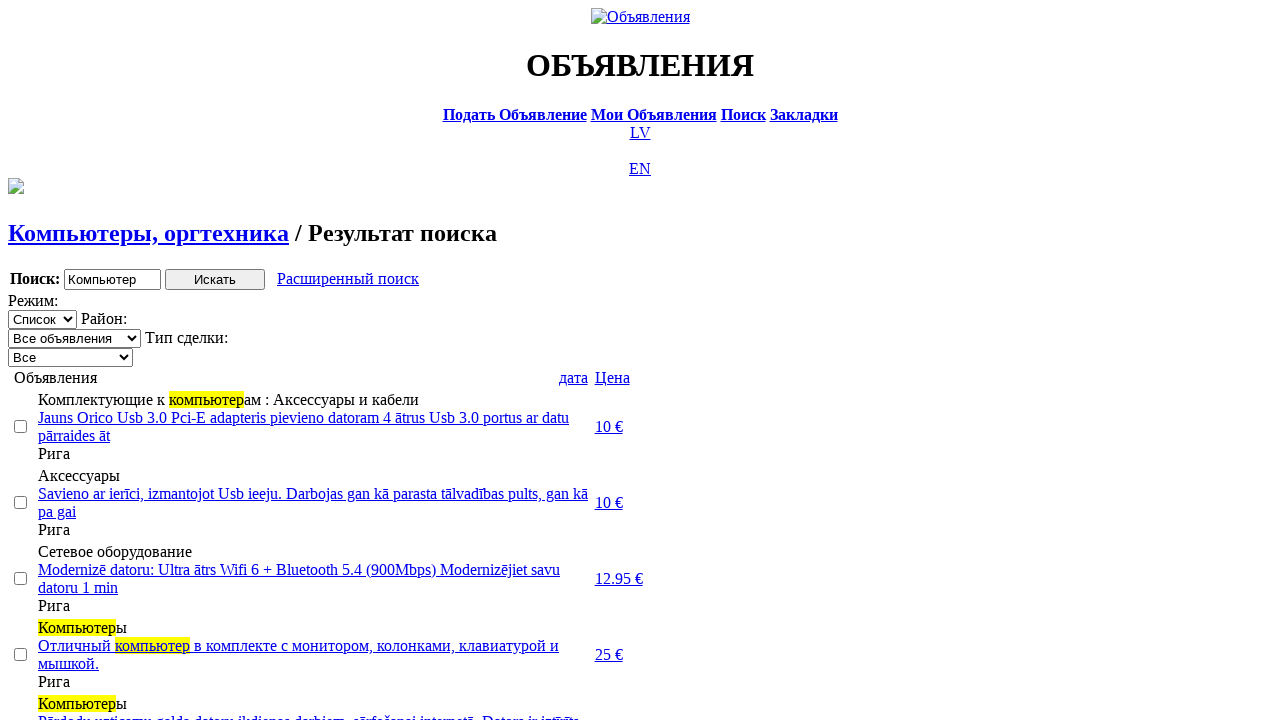

Clicked price header again to reverse sort at (612, 377) on text=Цена
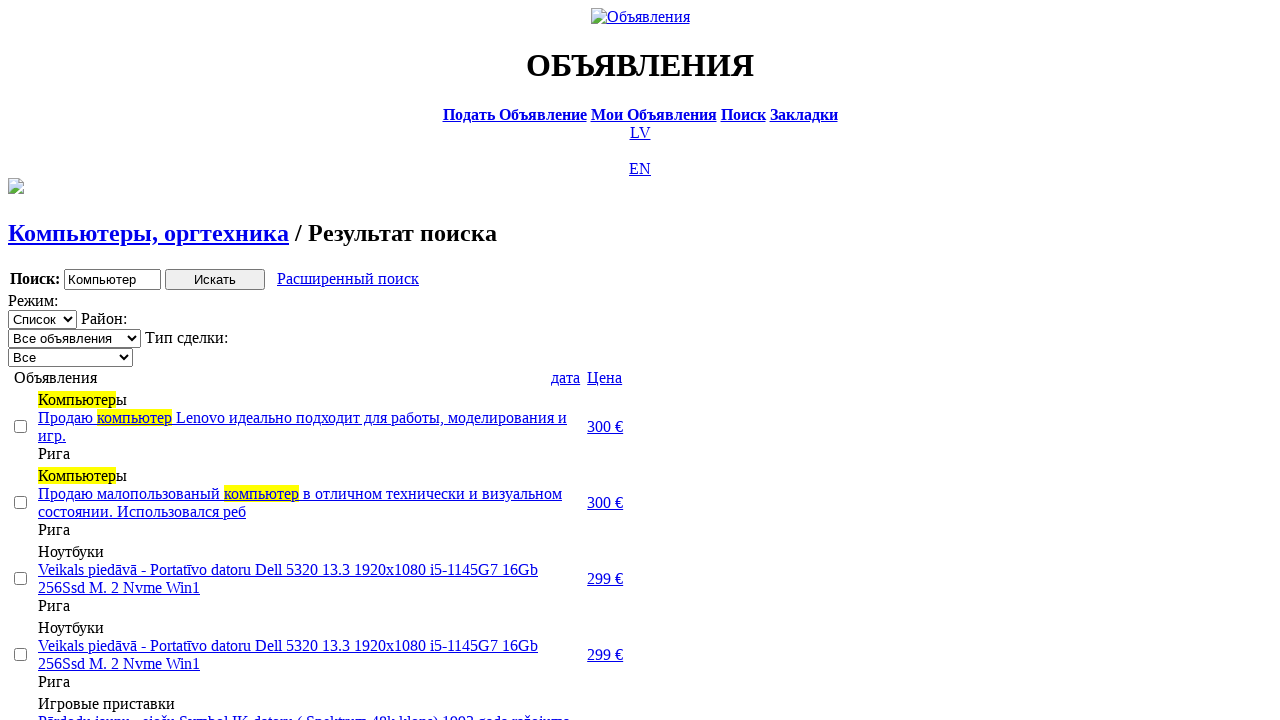

Selected 'Продажа' transaction type on .filter_second_line_dv>span:nth-child(3)>select
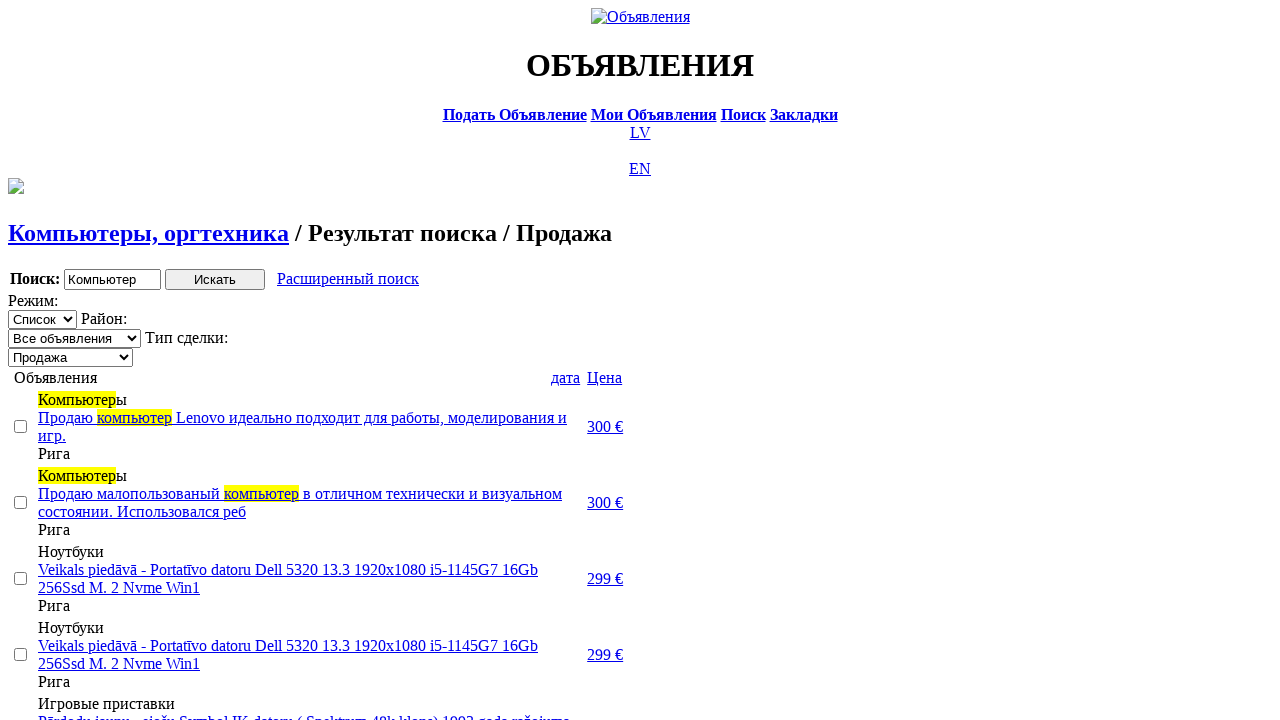

Clicked first checkbox to select ad at (20, 502) on [type='checkbox'] >> nth=1
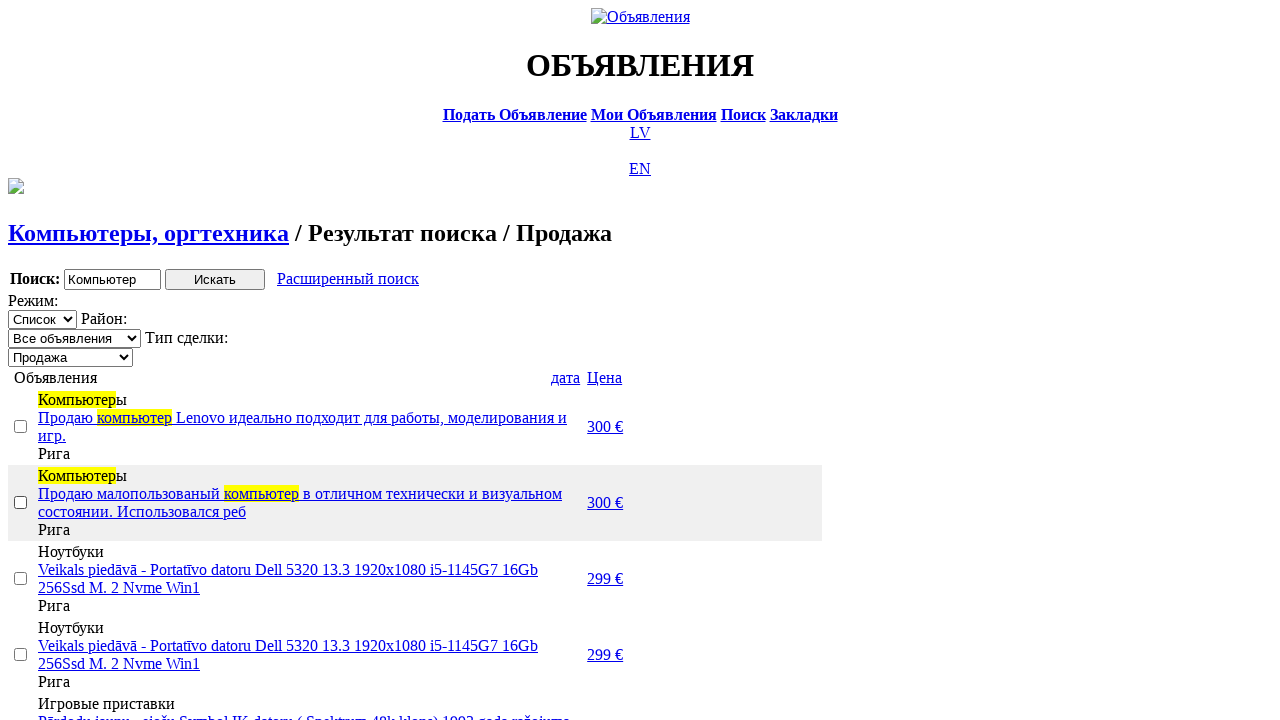

Clicked second checkbox to select ad at (20, 578) on [type='checkbox'] >> nth=2
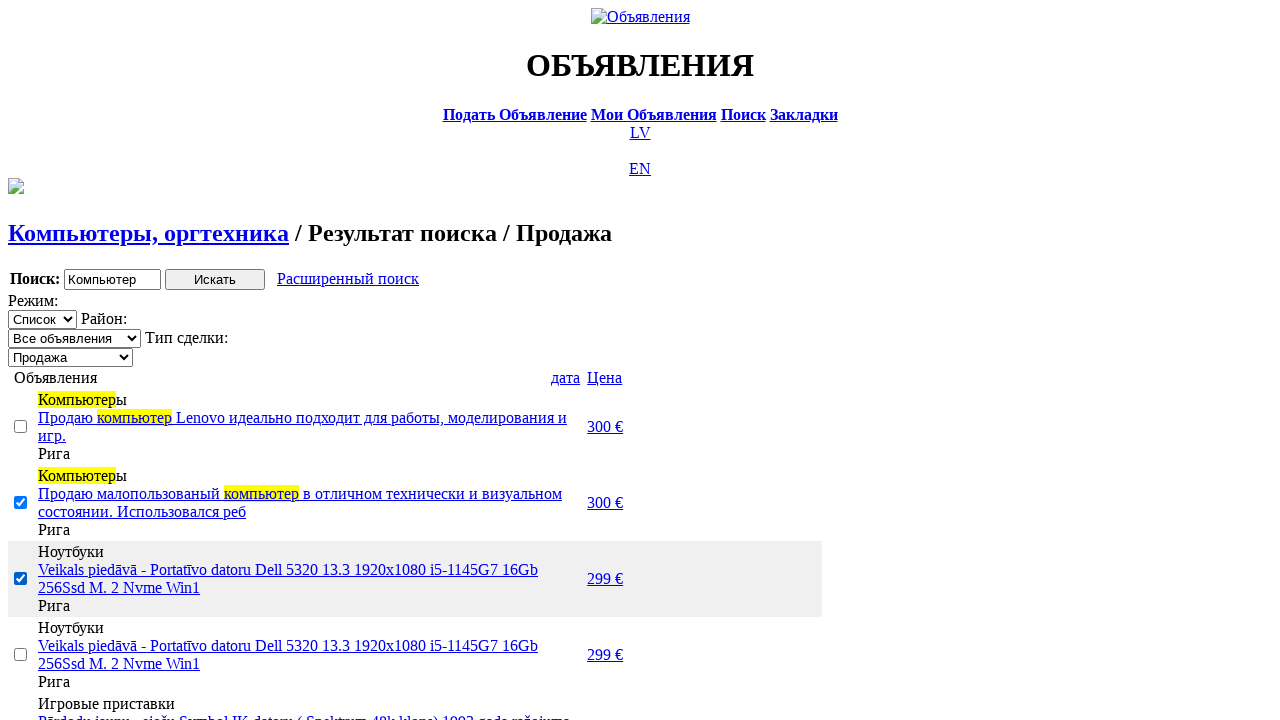

Clicked third checkbox to select ad at (20, 360) on [type='checkbox'] >> nth=4
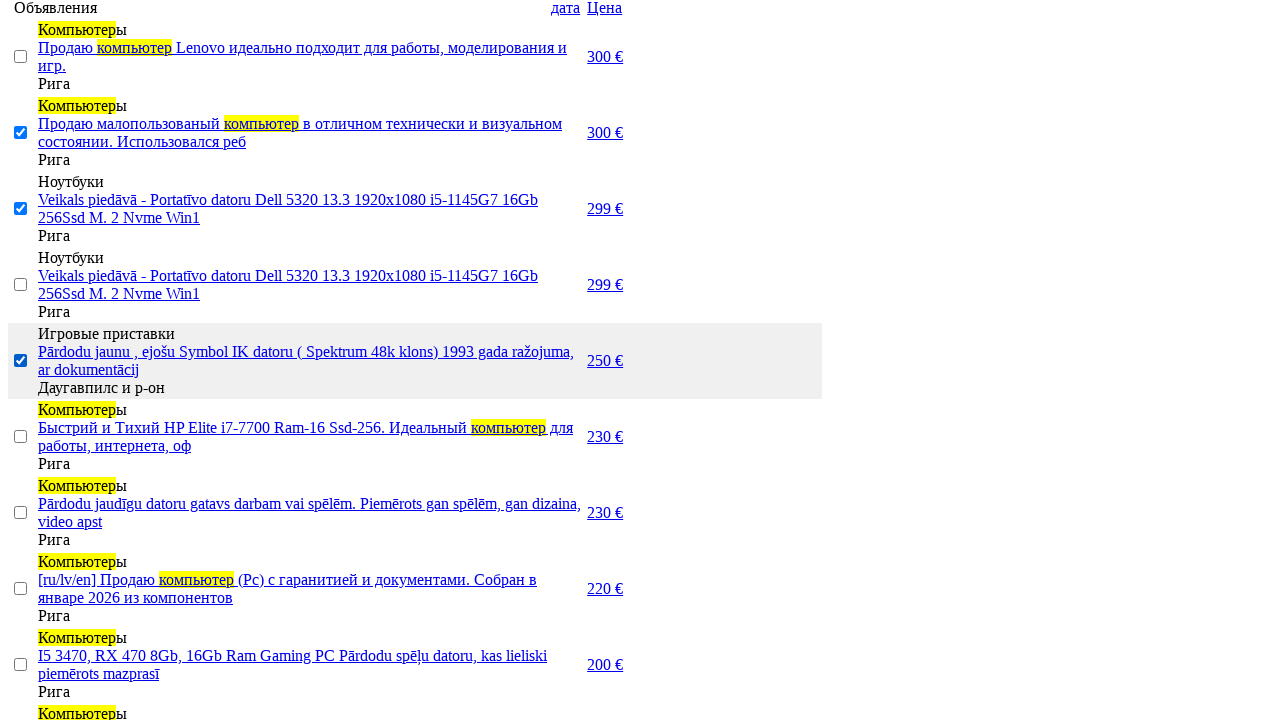

Pressed End key to scroll to bottom of page
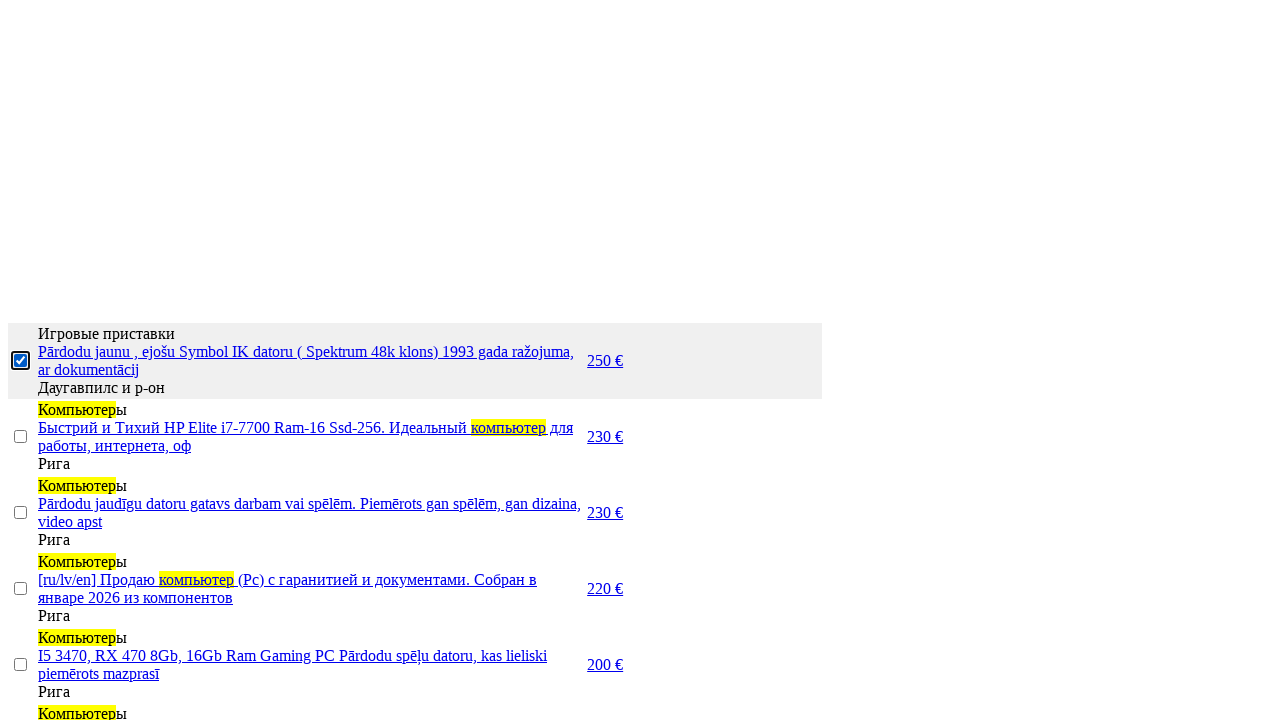

Clicked 'show selected' link to display only selected ads at (124, 227) on #show_selected_a
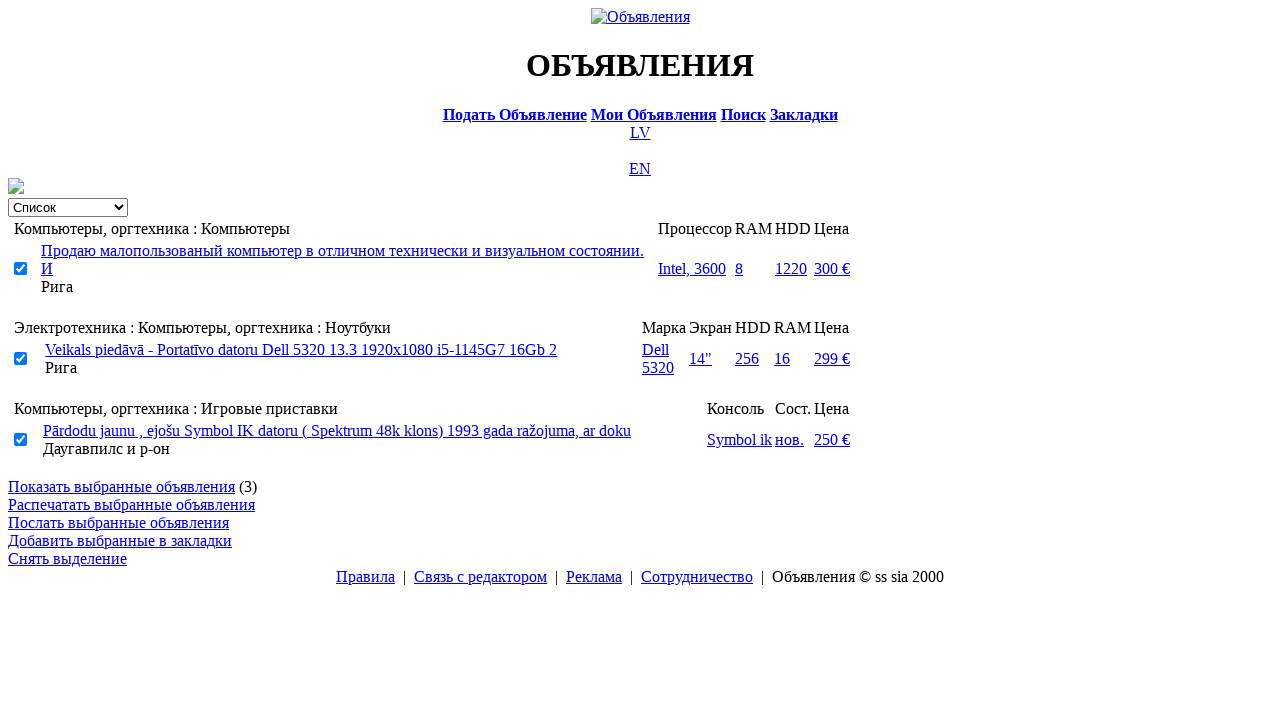

Filtered results loaded with selected ads displayed
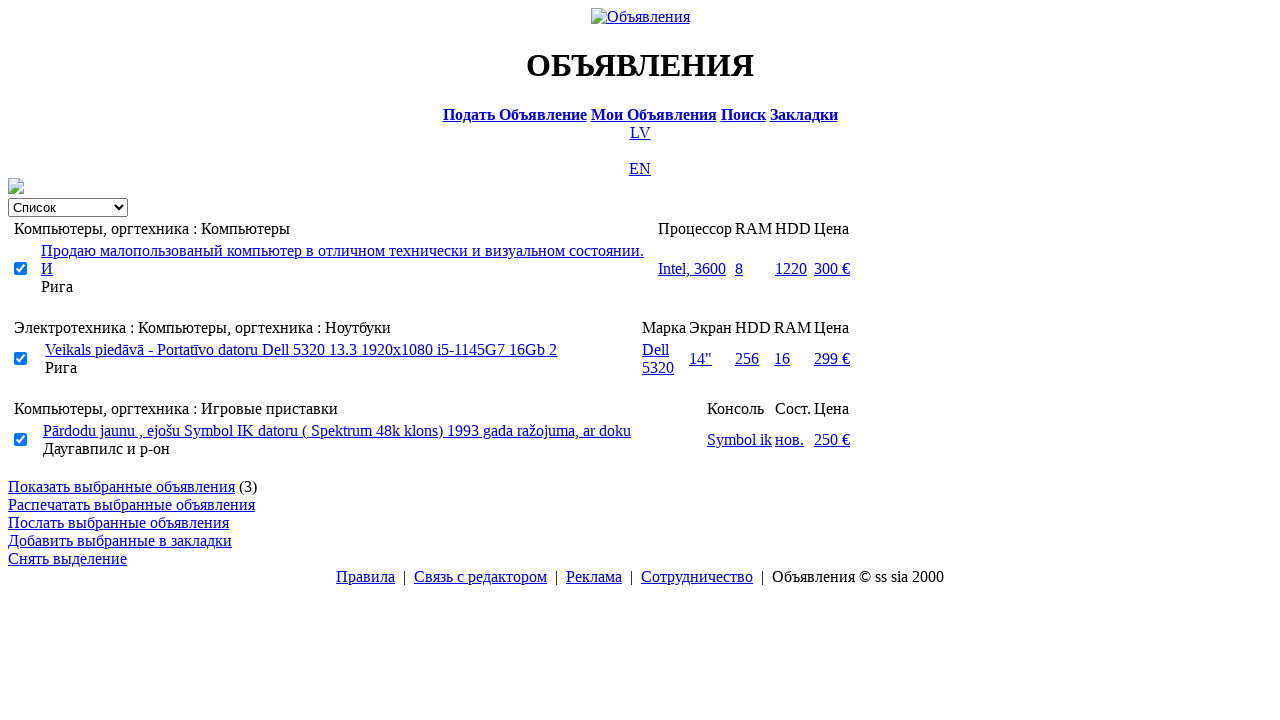

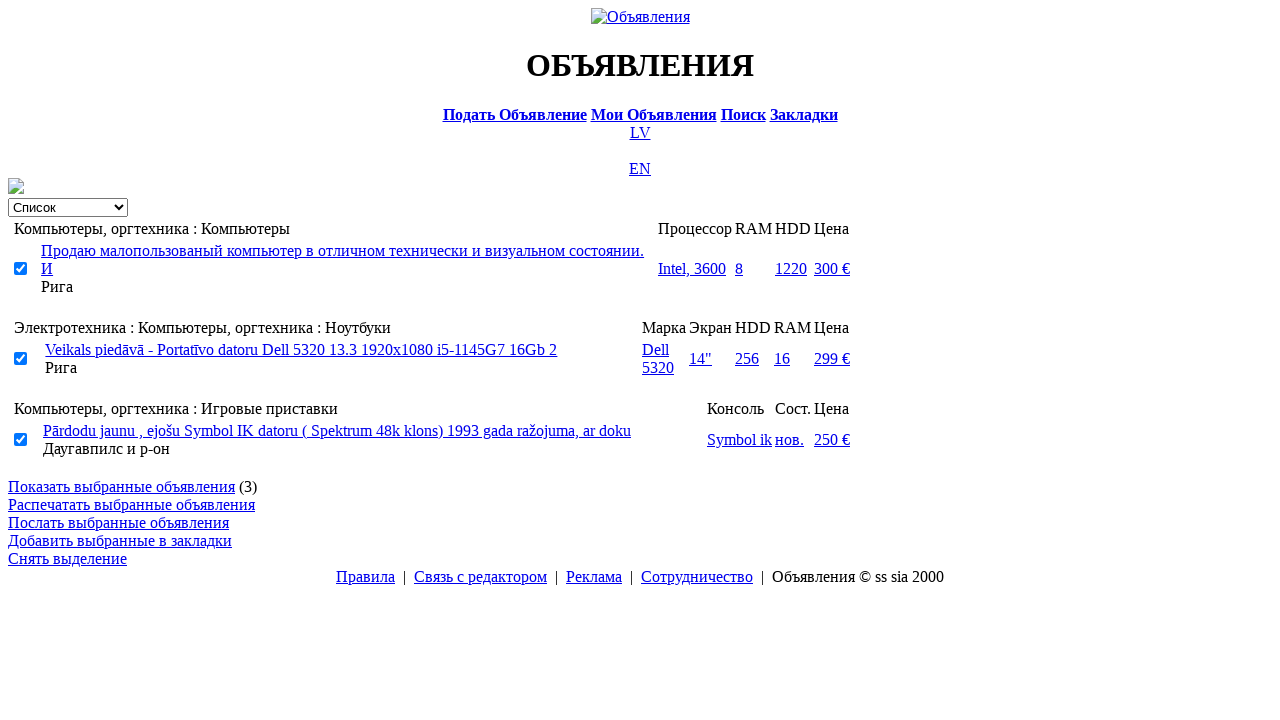